Tests the basic search functionality by searching for TV products

Starting URL: https://www.marshalls.com/us/store/index.jsp

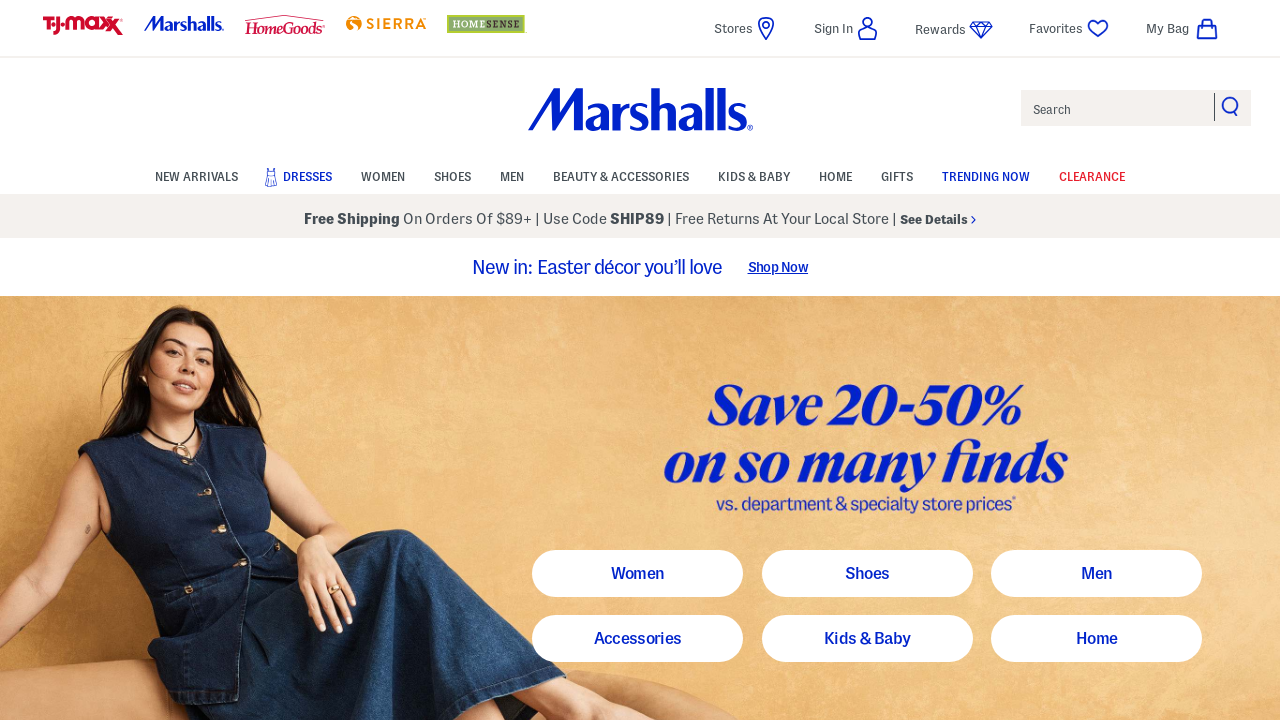

Clicked on search input field at (1136, 108) on #search-text-input
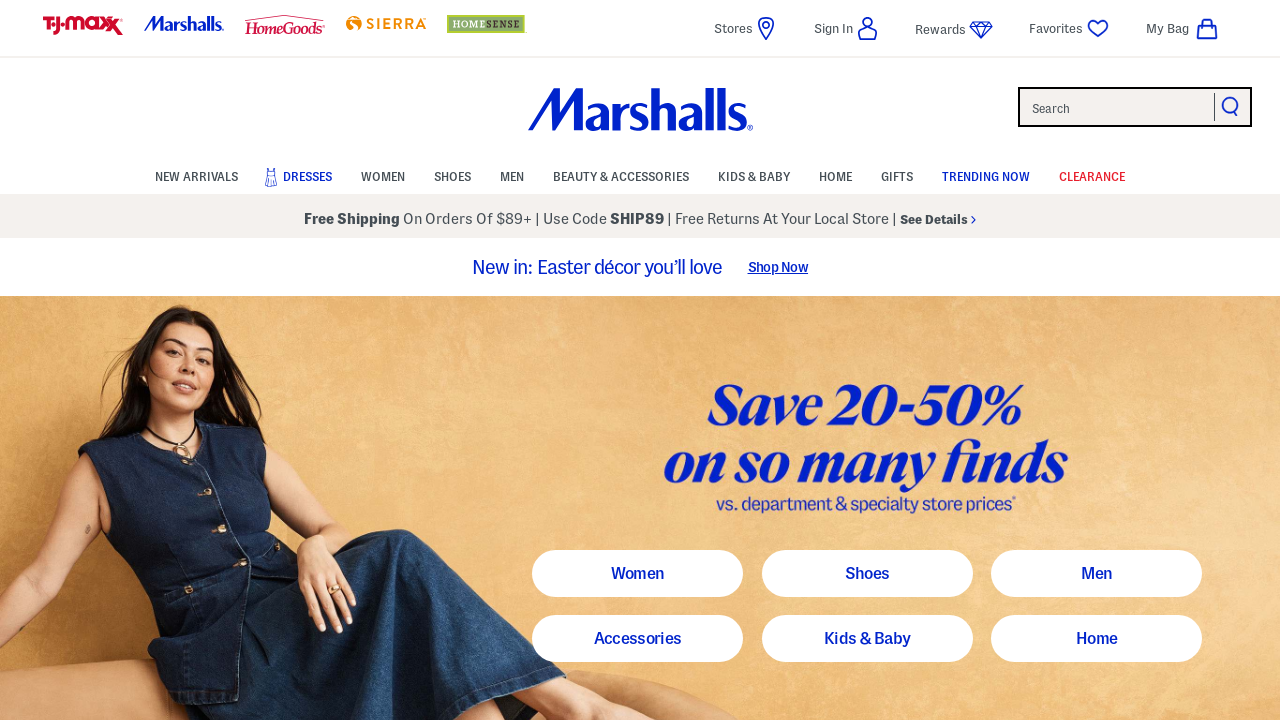

Filled search input with 'tv' on #search-text-input
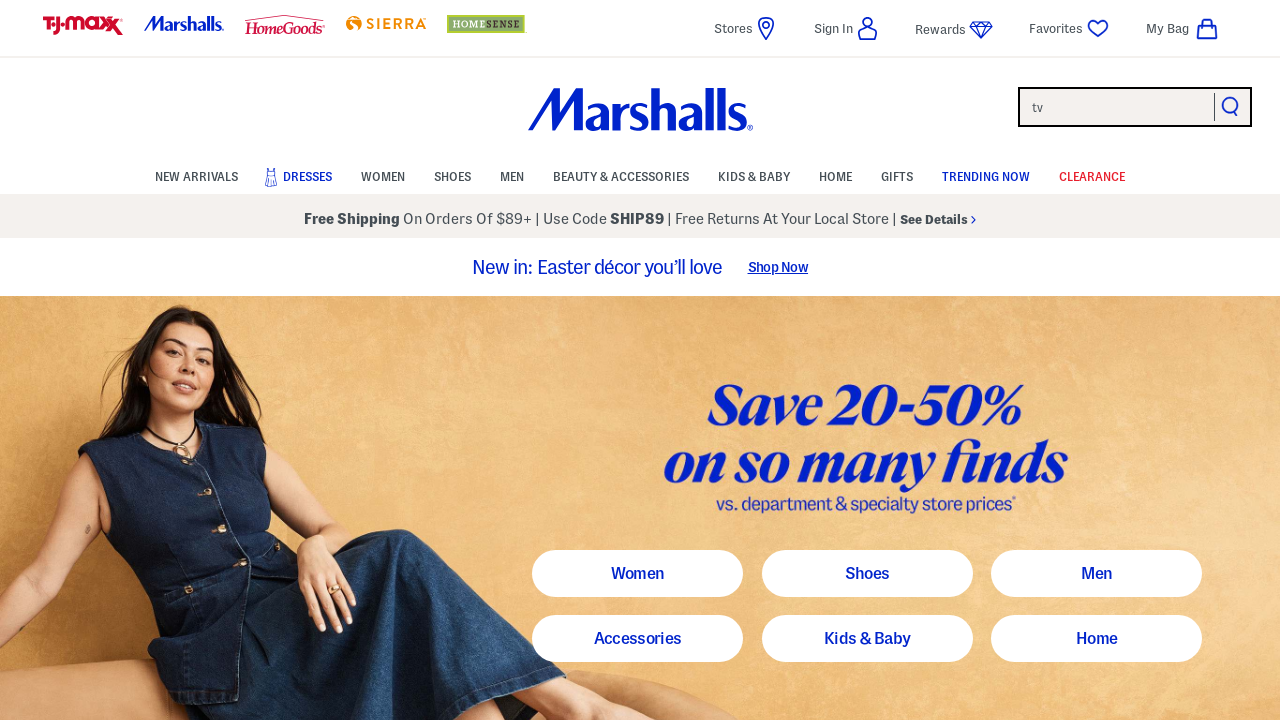

Clicked search submit button to search for TV products at (1231, 106) on #search-submit-button
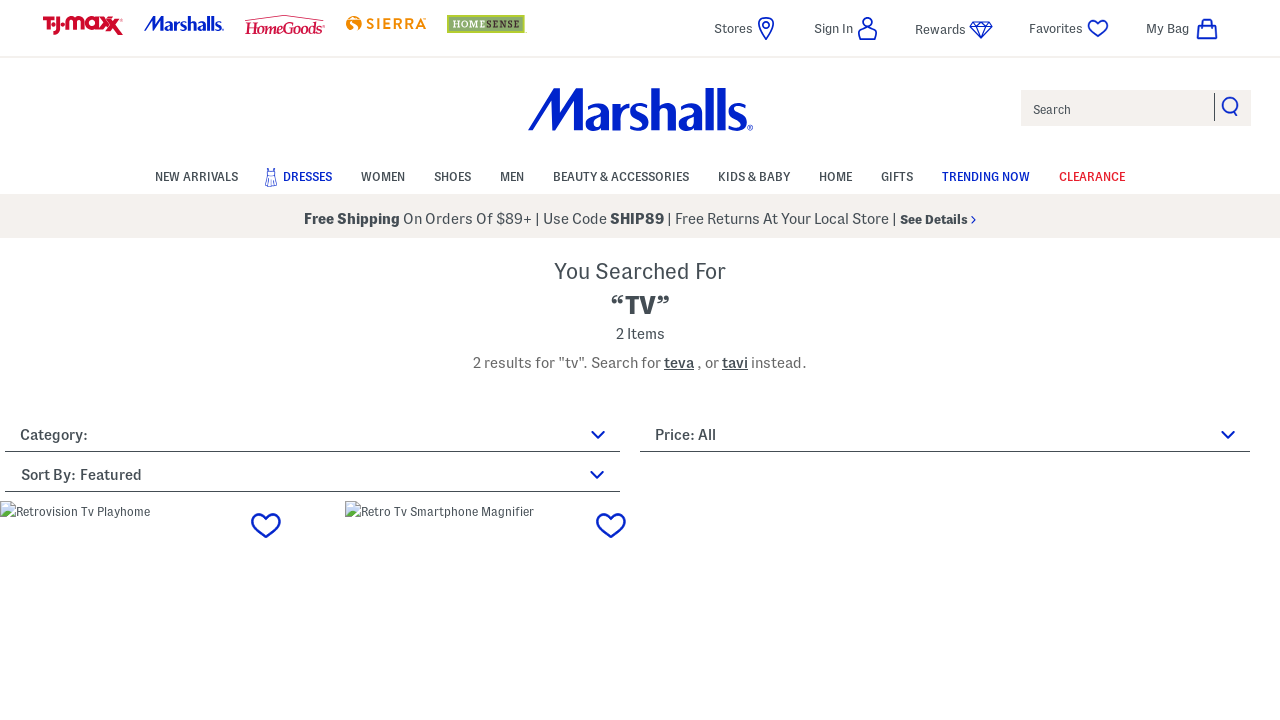

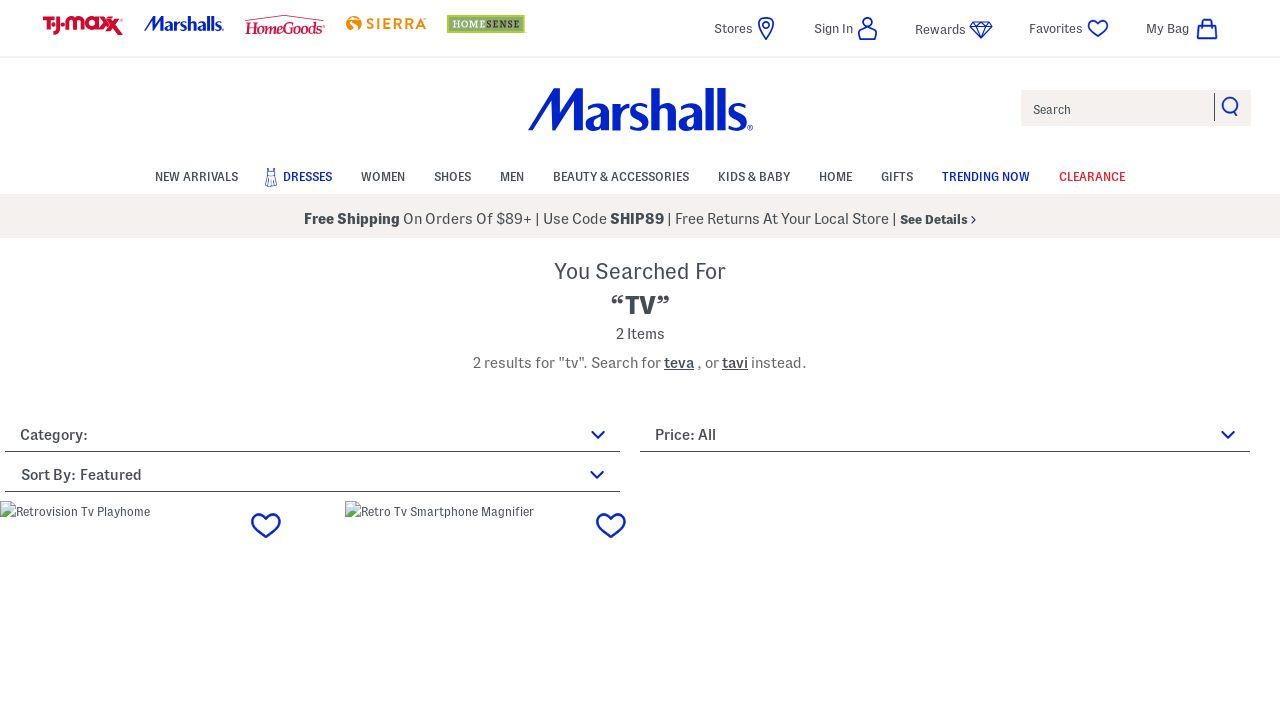